Tests marking all todo items as completed using the toggle all checkbox

Starting URL: https://demo.playwright.dev/todomvc

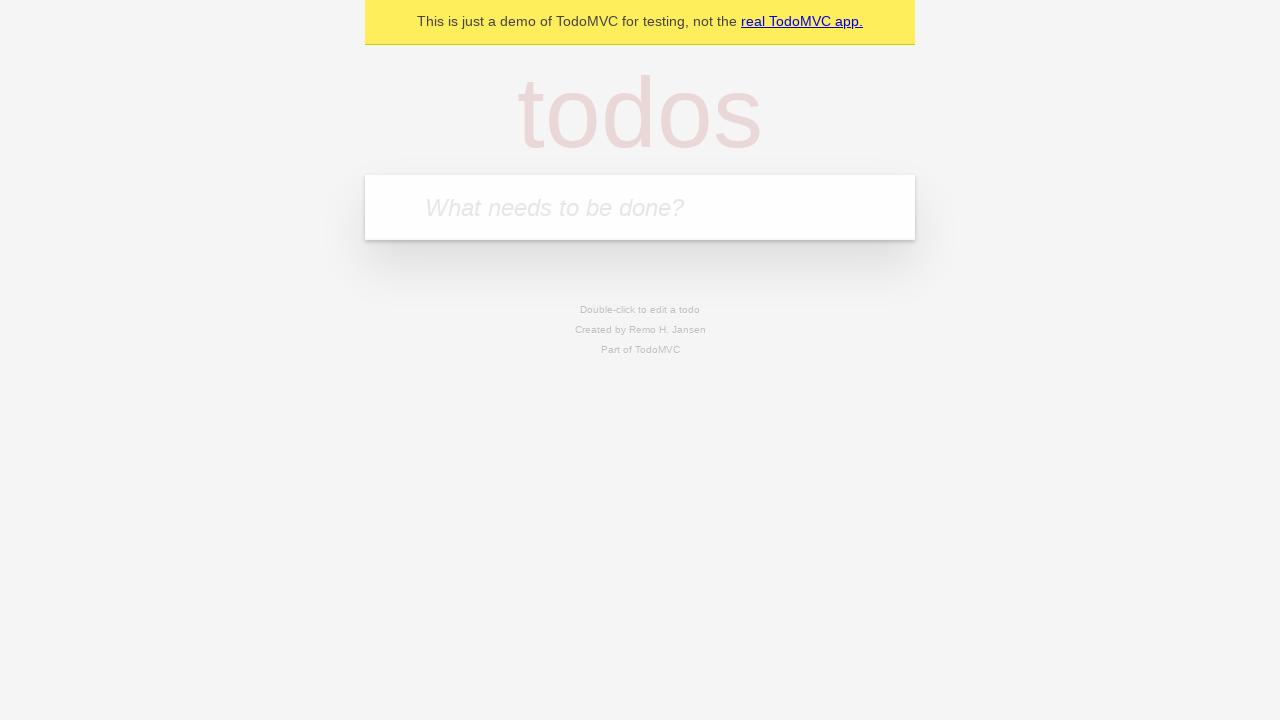

Located the todo input field
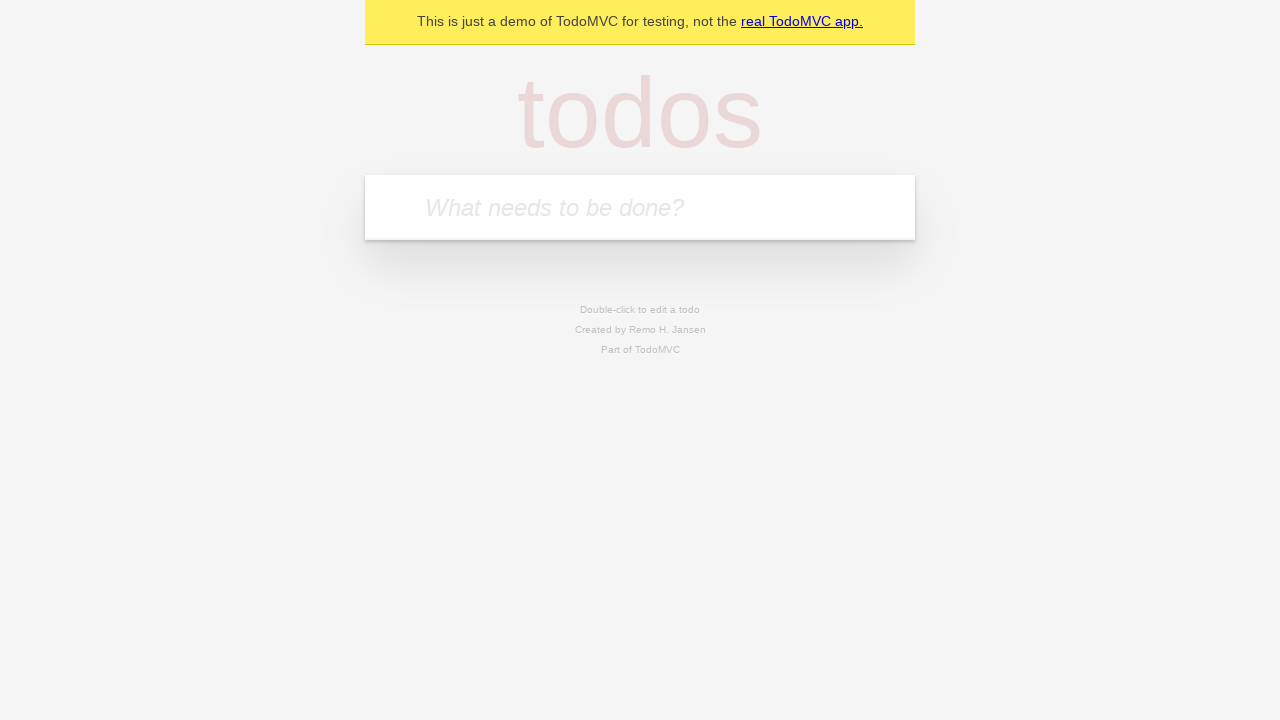

Filled first todo item: 'buy some cheese' on internal:attr=[placeholder="What needs to be done?"i]
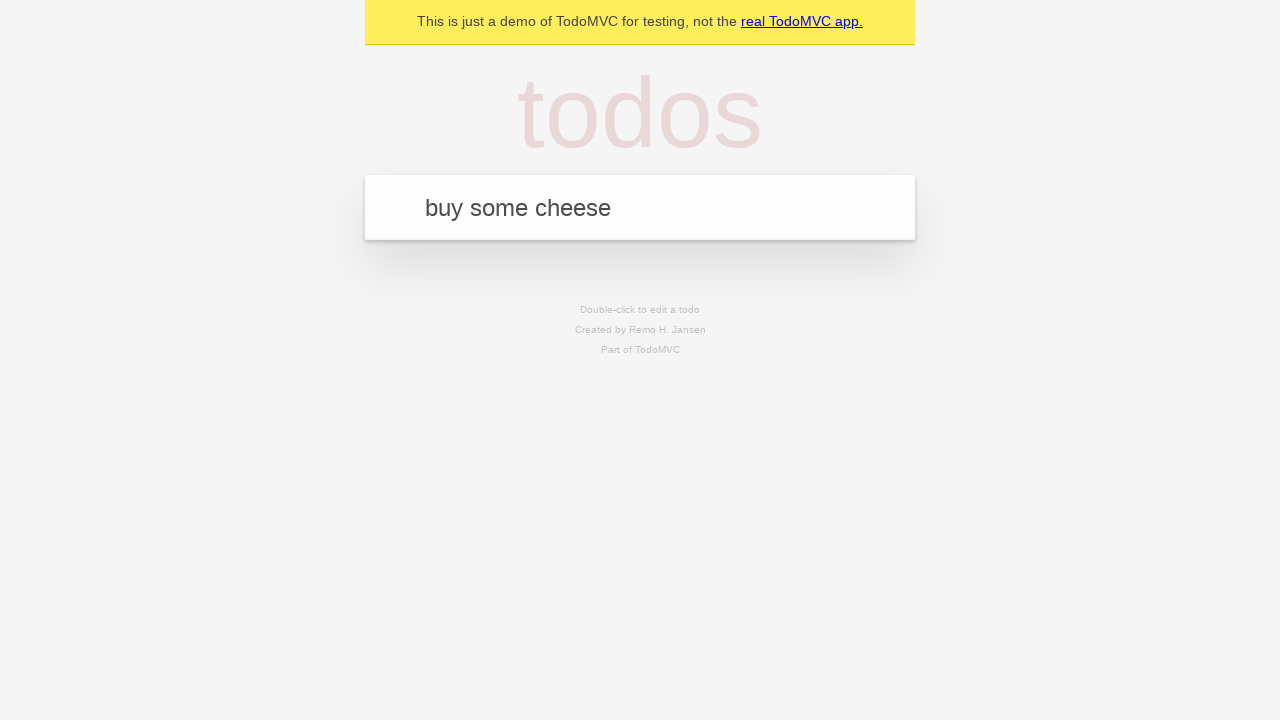

Pressed Enter to add first todo item on internal:attr=[placeholder="What needs to be done?"i]
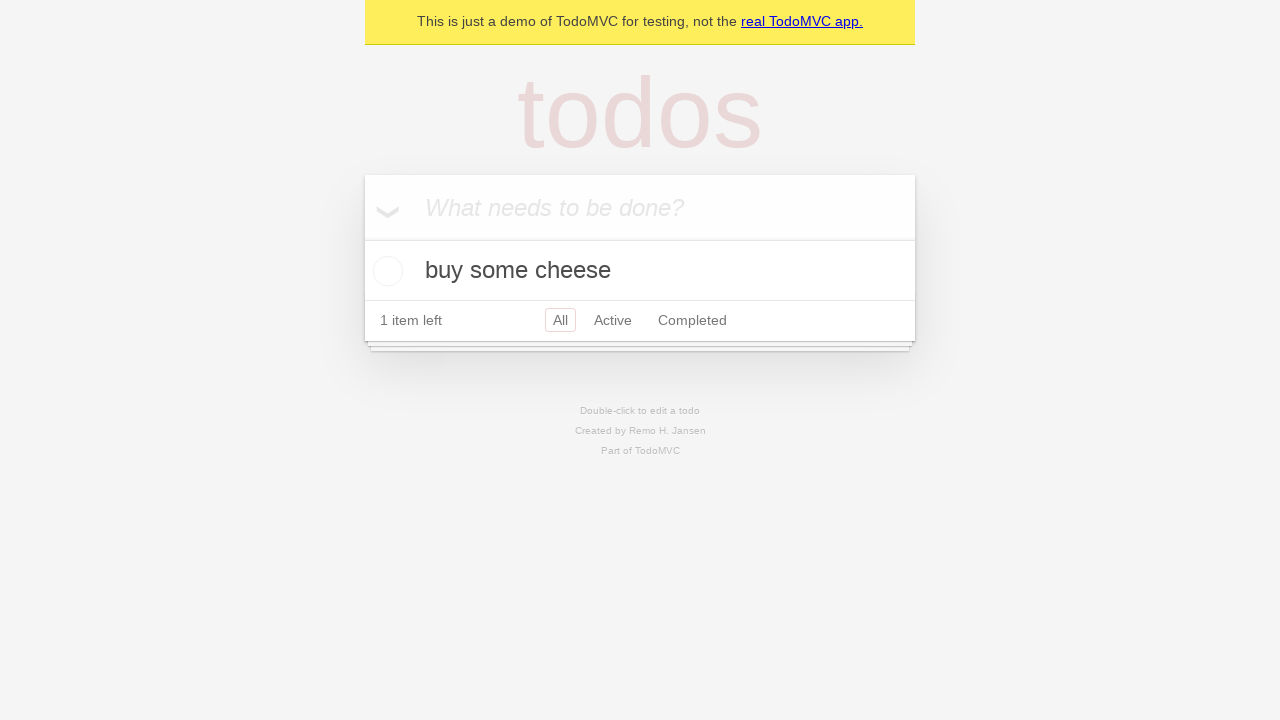

Filled second todo item: 'feed the cat' on internal:attr=[placeholder="What needs to be done?"i]
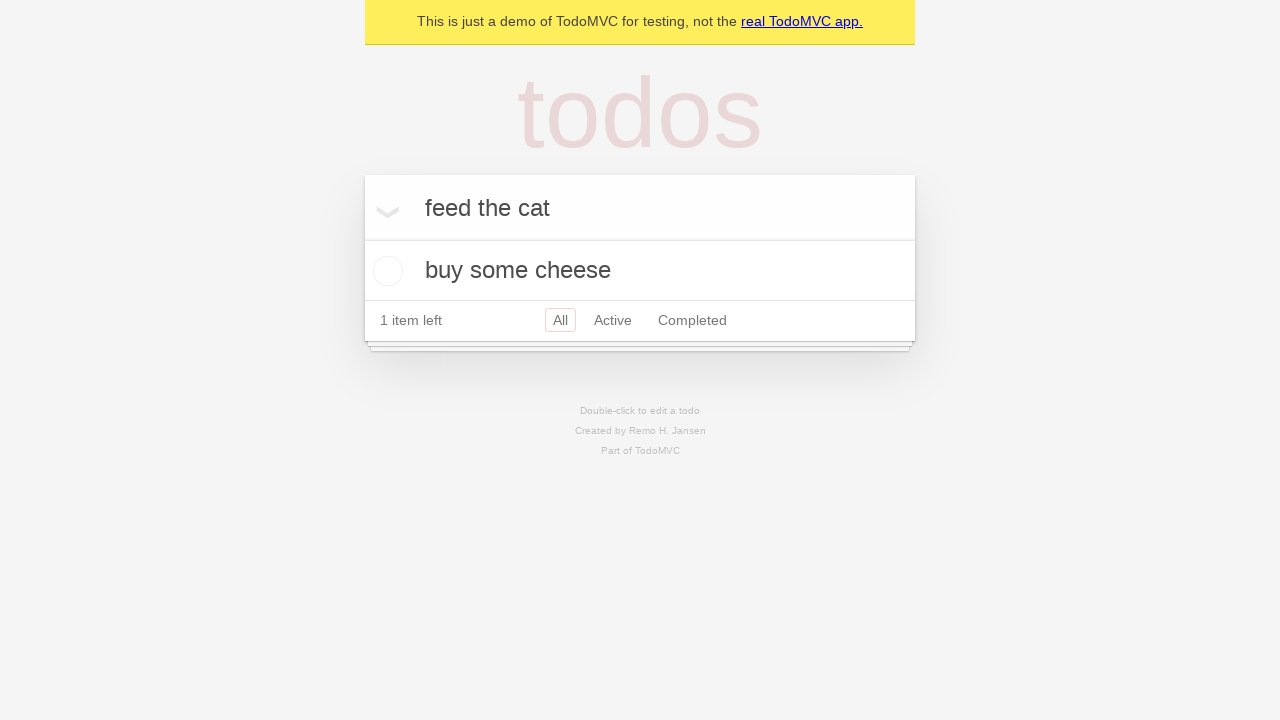

Pressed Enter to add second todo item on internal:attr=[placeholder="What needs to be done?"i]
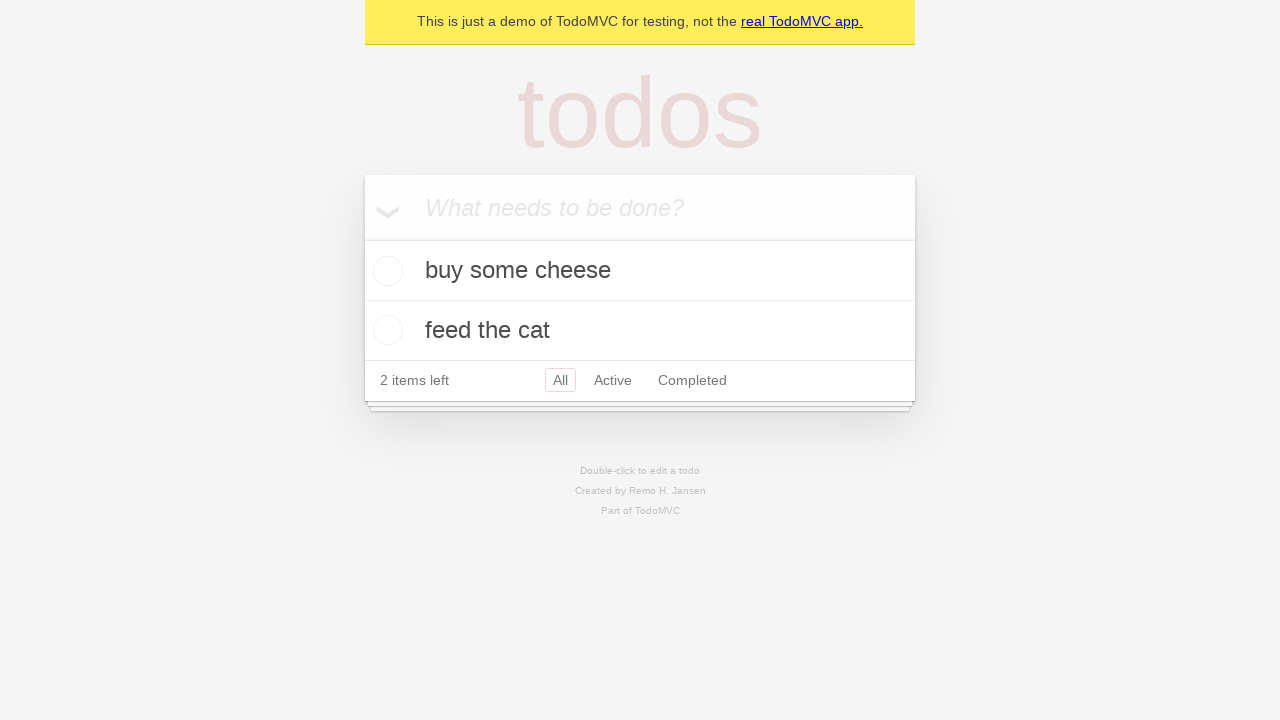

Filled third todo item: 'book a doctors appointment' on internal:attr=[placeholder="What needs to be done?"i]
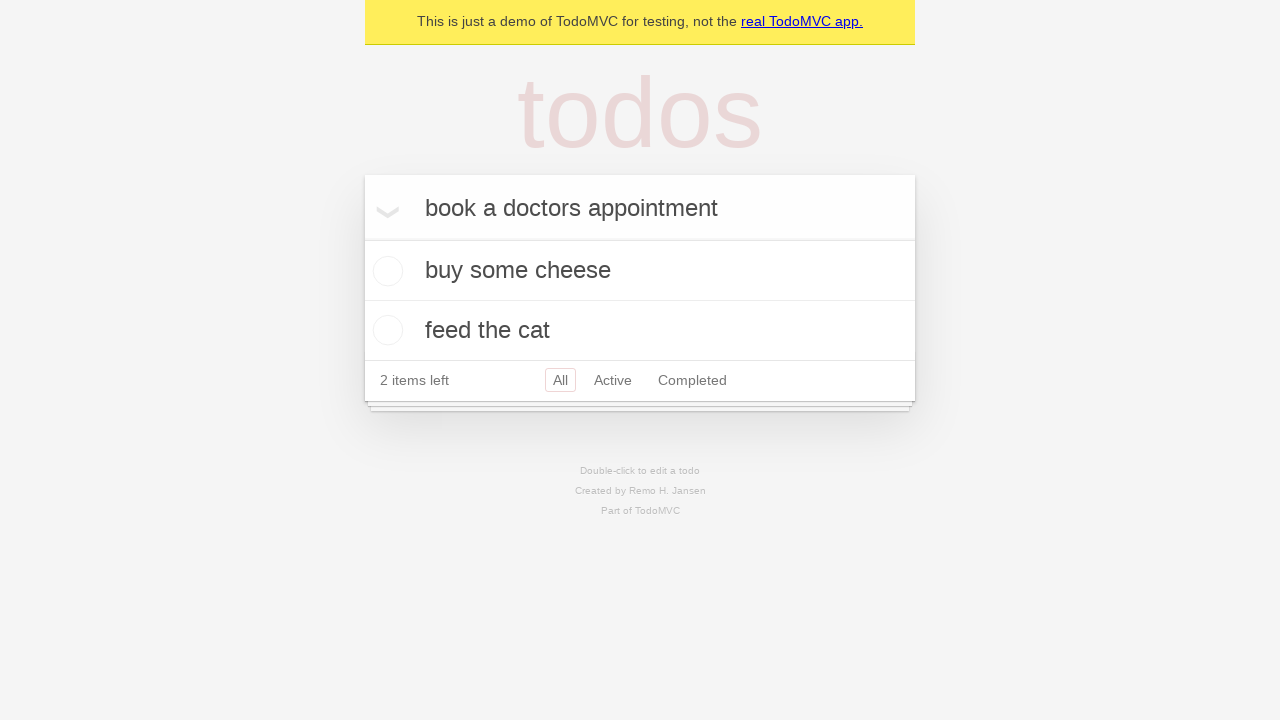

Pressed Enter to add third todo item on internal:attr=[placeholder="What needs to be done?"i]
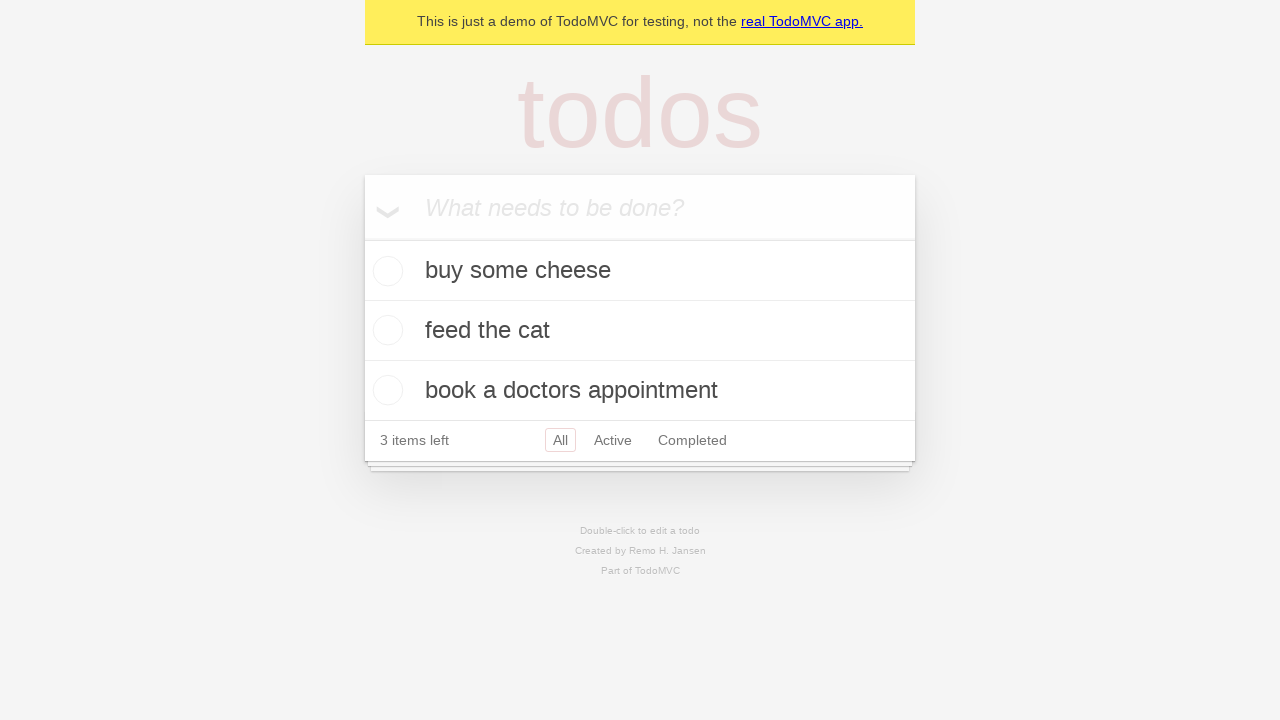

Waited for all three todo items to load
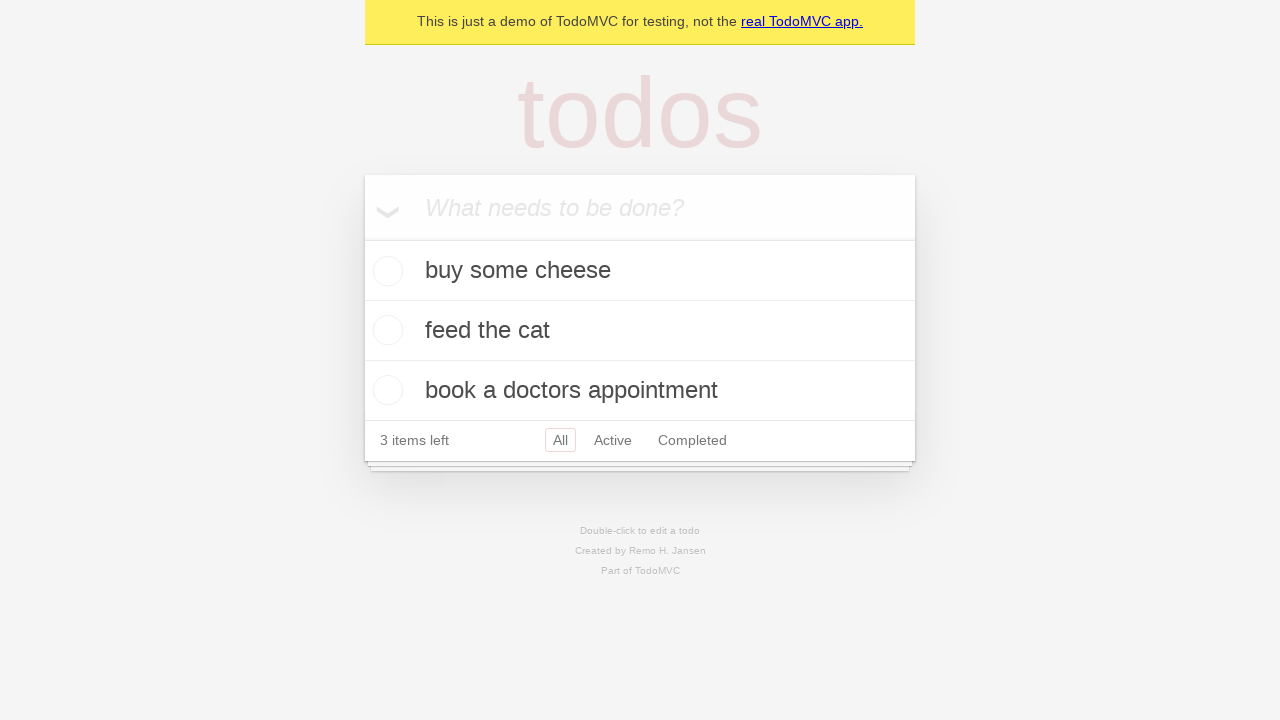

Clicked the 'Mark all as complete' checkbox at (362, 238) on internal:label="Mark all as complete"i
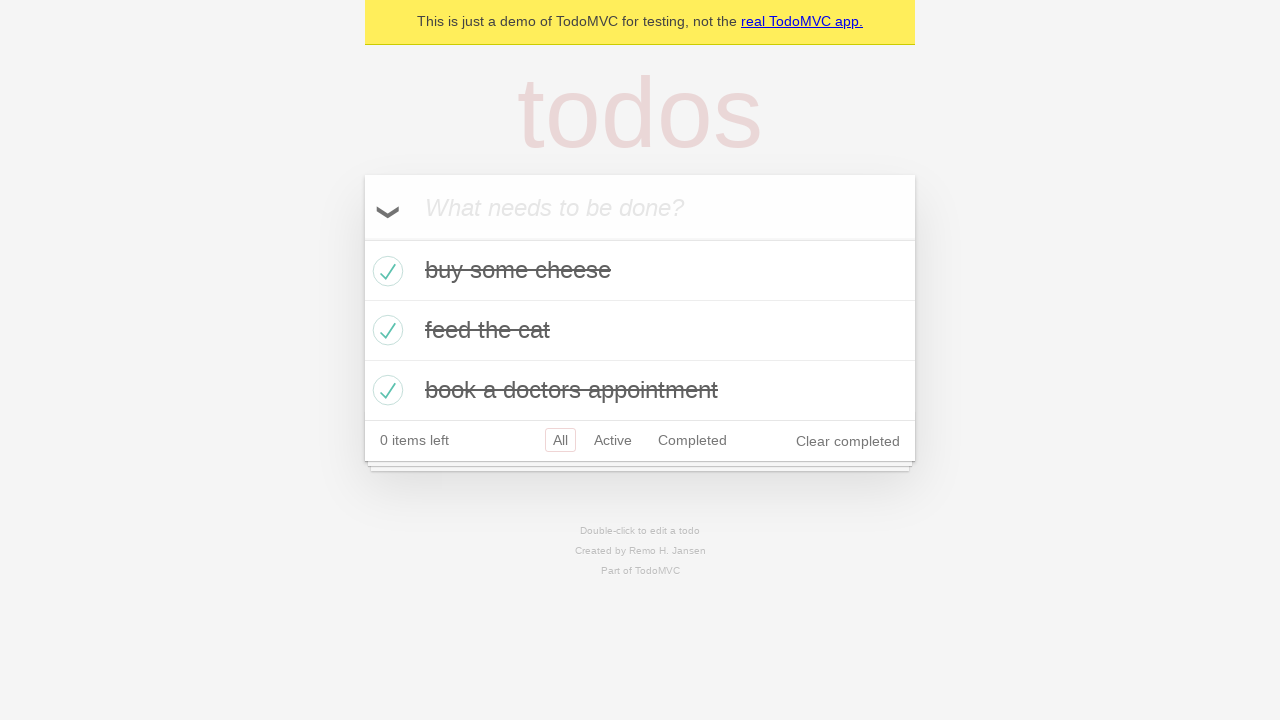

Waited for all three todo items to be marked as completed
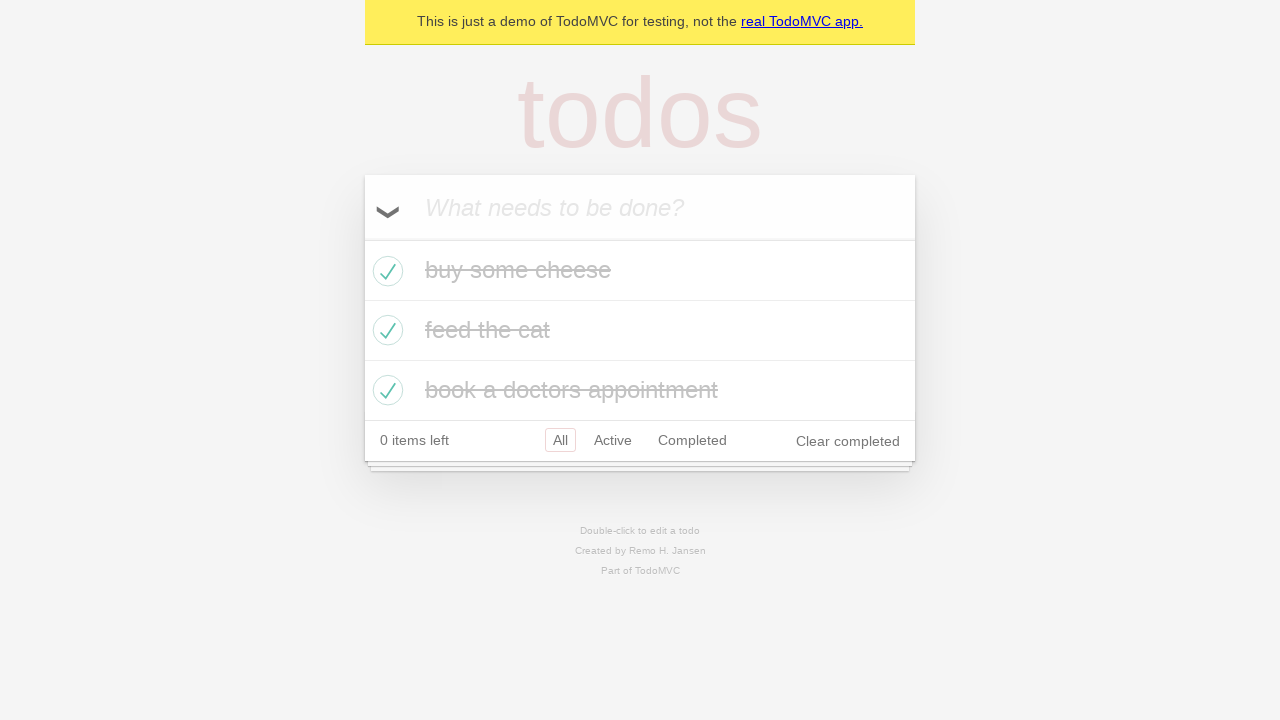

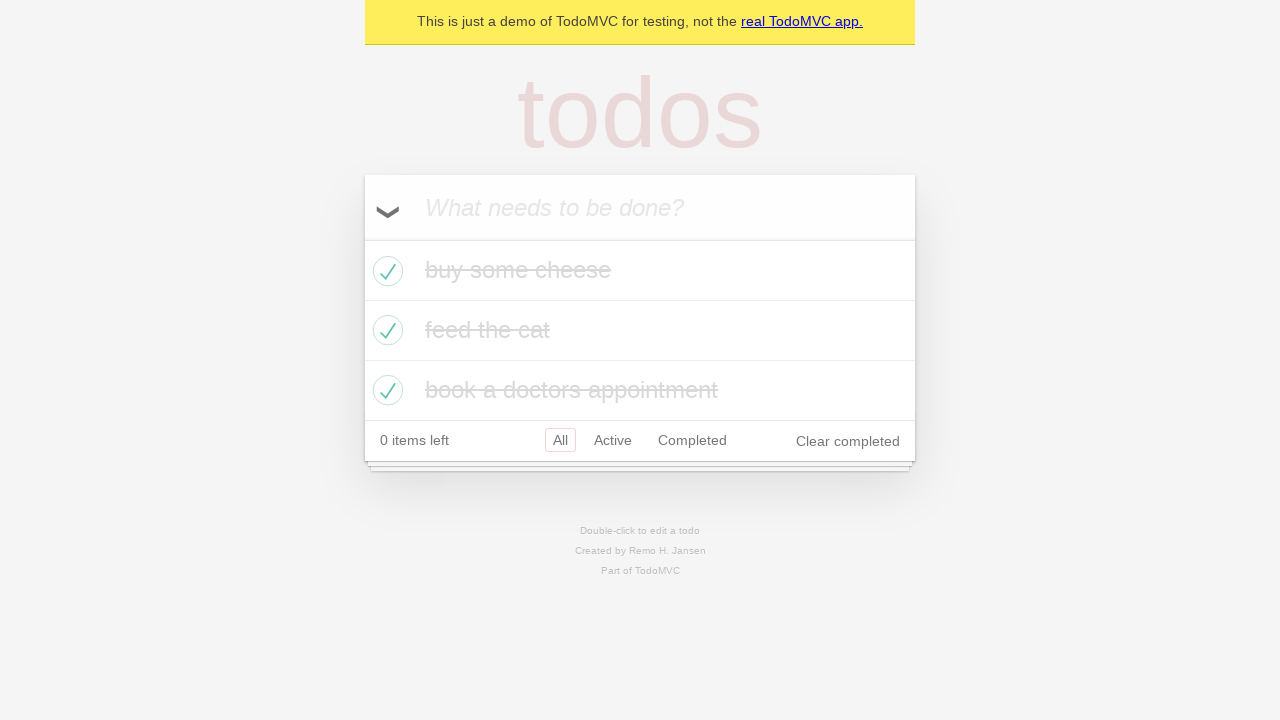